Tests the Text Box form on DemoQA by navigating to the Elements section, filling in name, email, current address, and permanent address fields, then submitting and verifying the output contains all entered data.

Starting URL: https://demoqa.com/

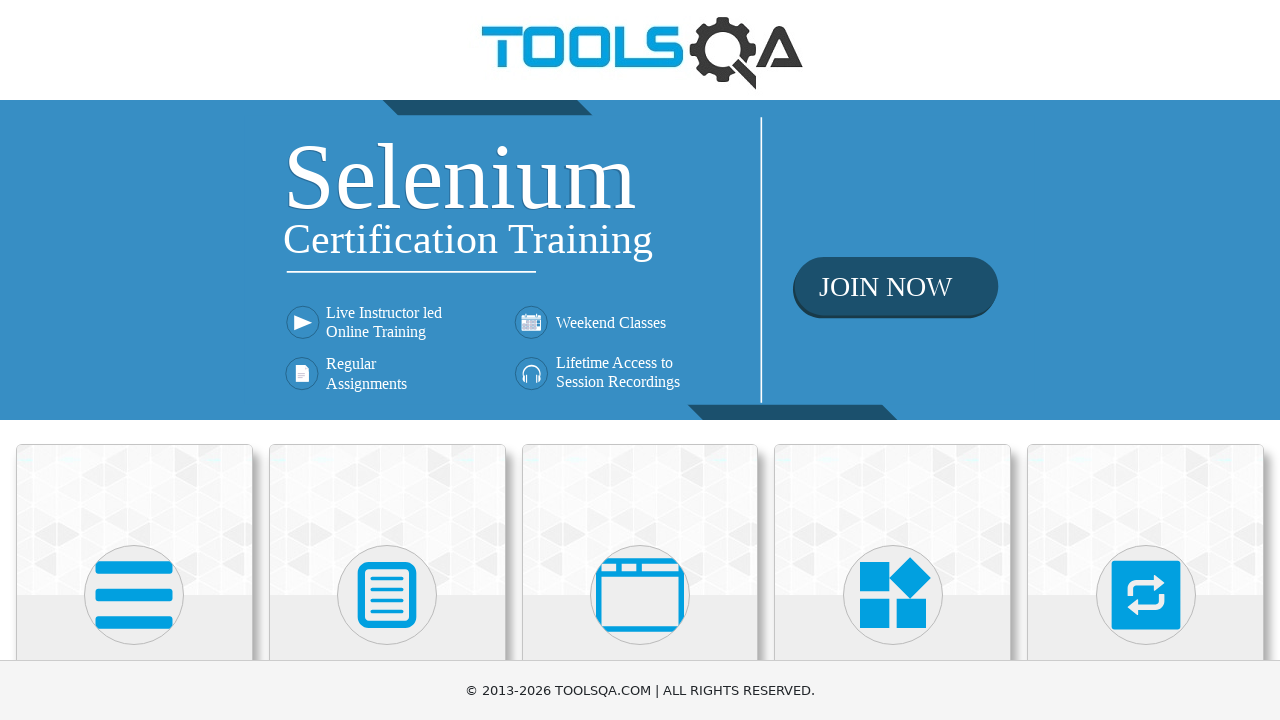

Clicked on Elements card to navigate to Elements section at (134, 360) on xpath=//h5[text()='Elements']
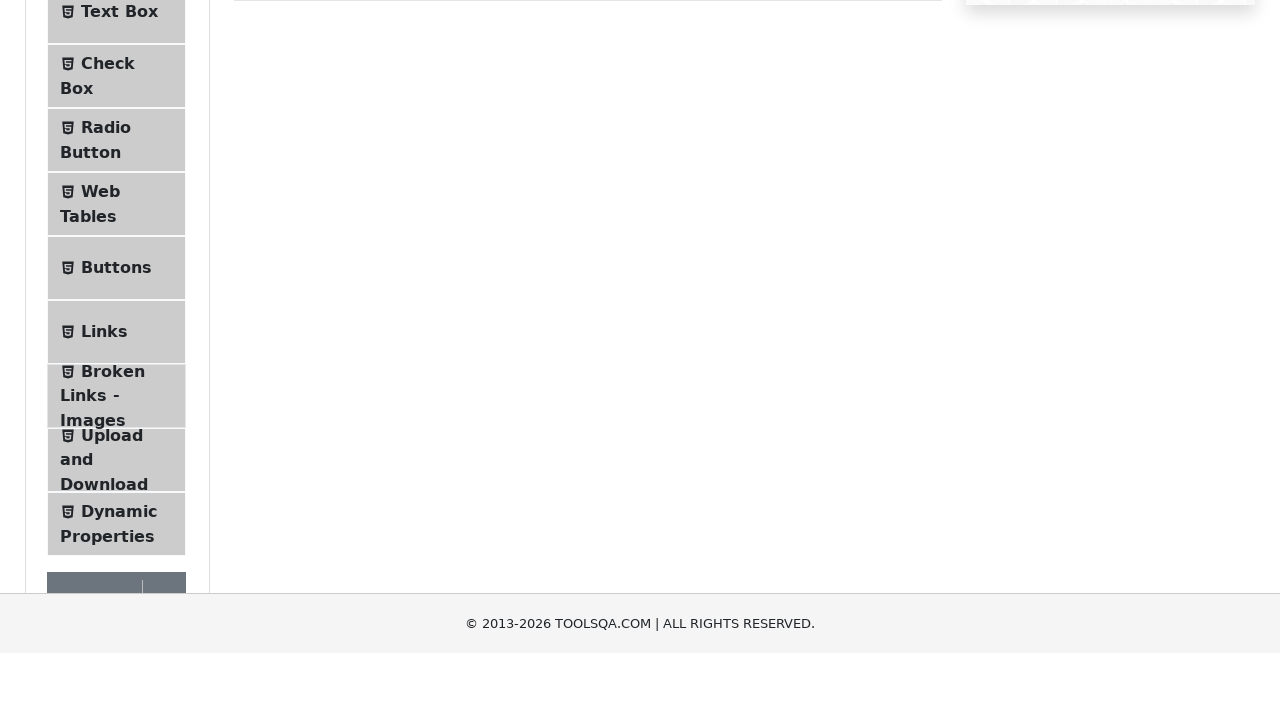

Clicked on Text Box menu item at (119, 261) on xpath=//span[text()='Text Box']
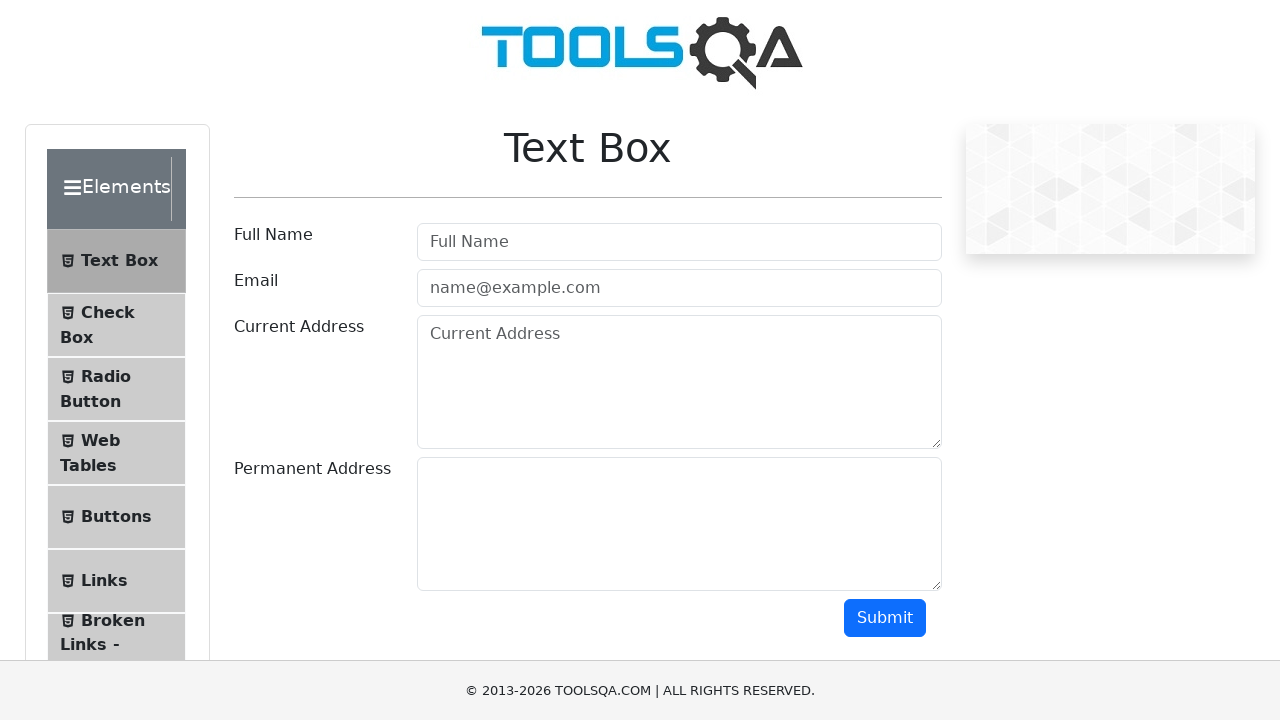

Filled name field with 'Dmitry QA' on #userName
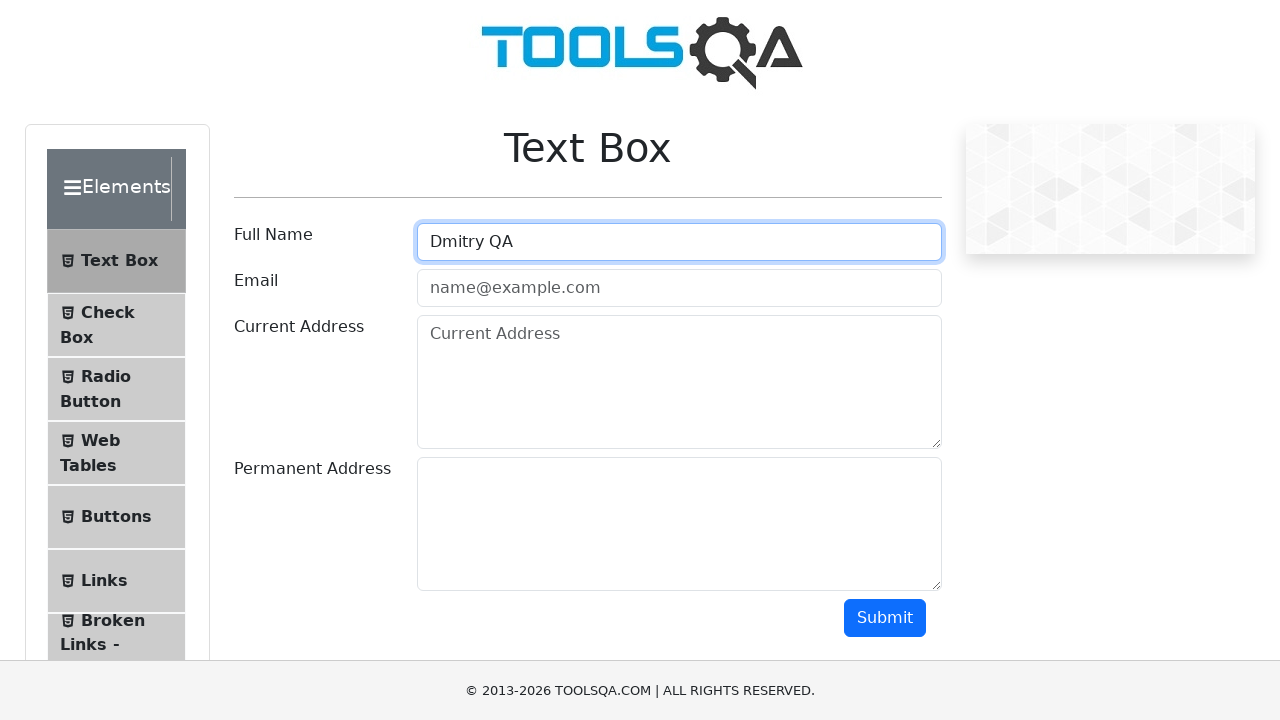

Filled email field with 'dmitry.qa@example.com' on #userEmail
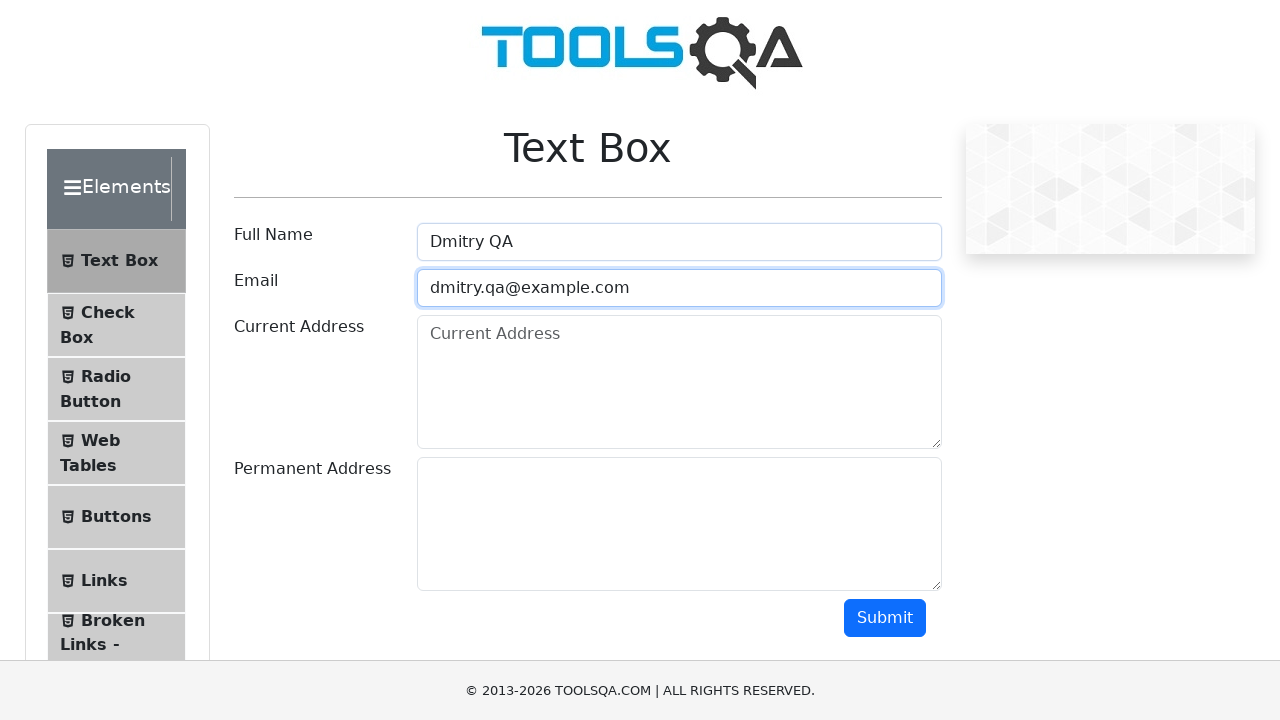

Filled current address field with 'Warsaw, Poland' on #currentAddress
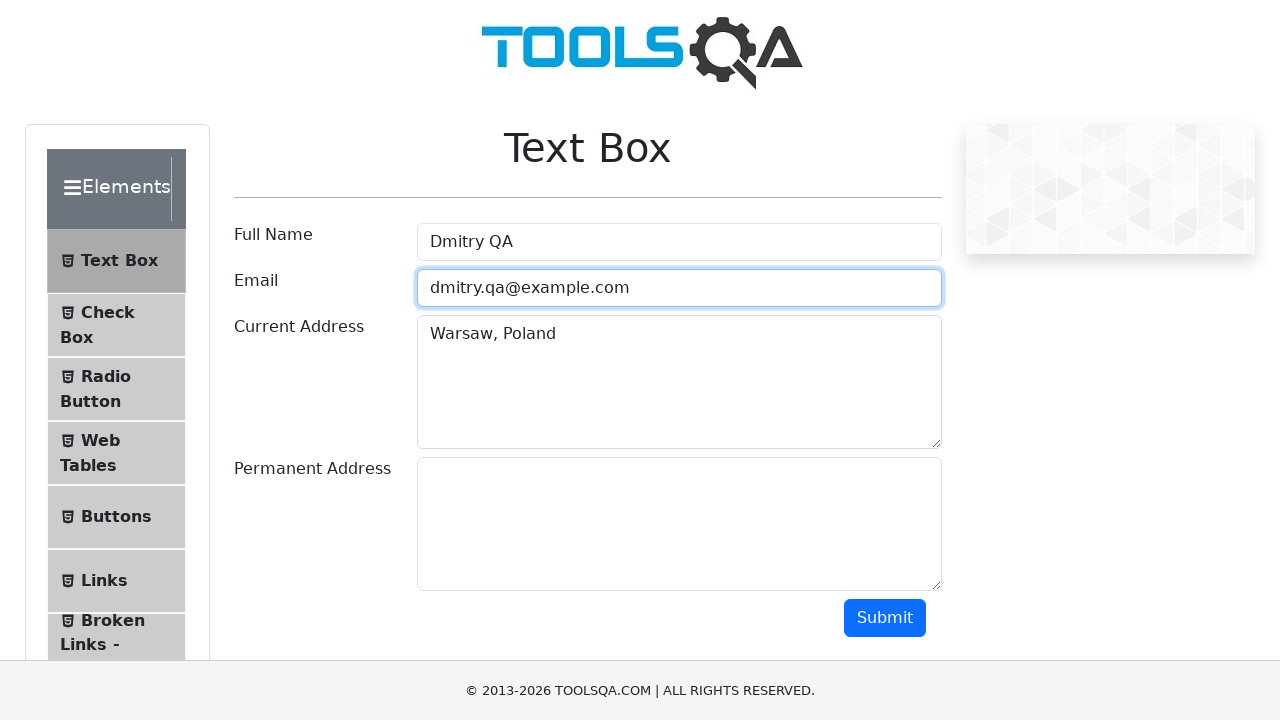

Filled permanent address field with 'Zurawia 16/20, Warszawa, 00-515' on #permanentAddress
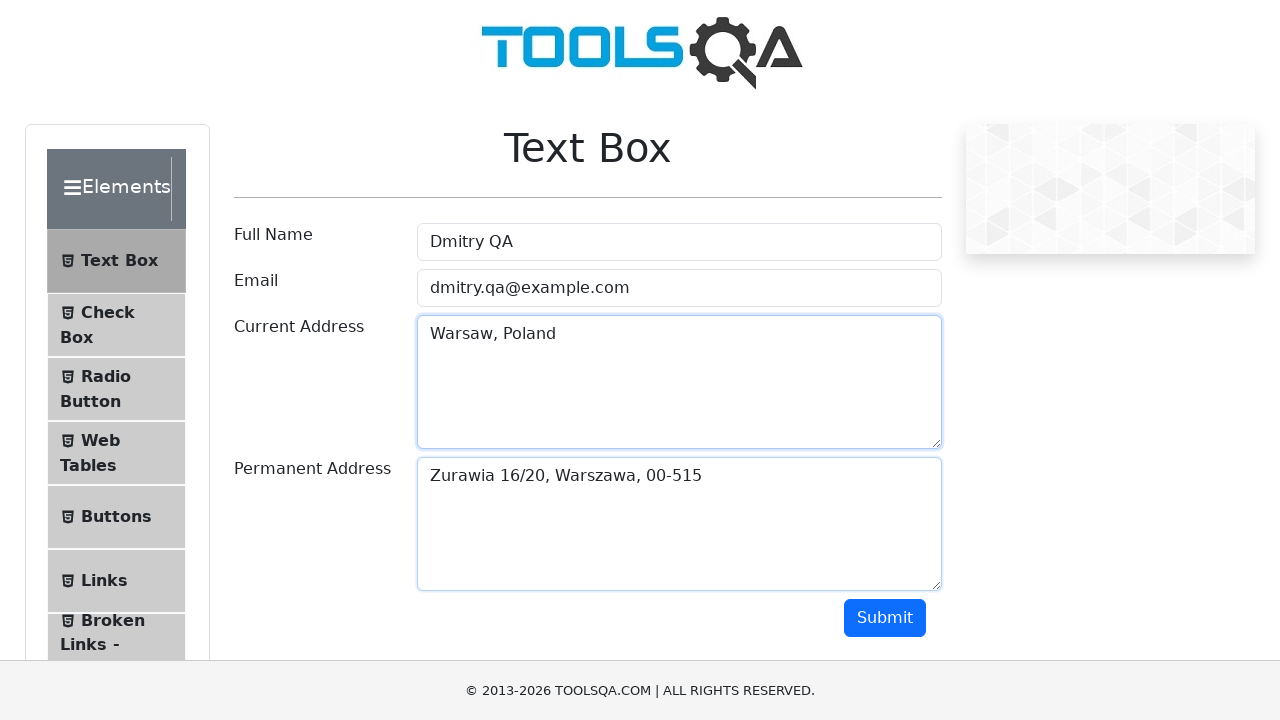

Clicked submit button to submit the form at (885, 618) on #submit
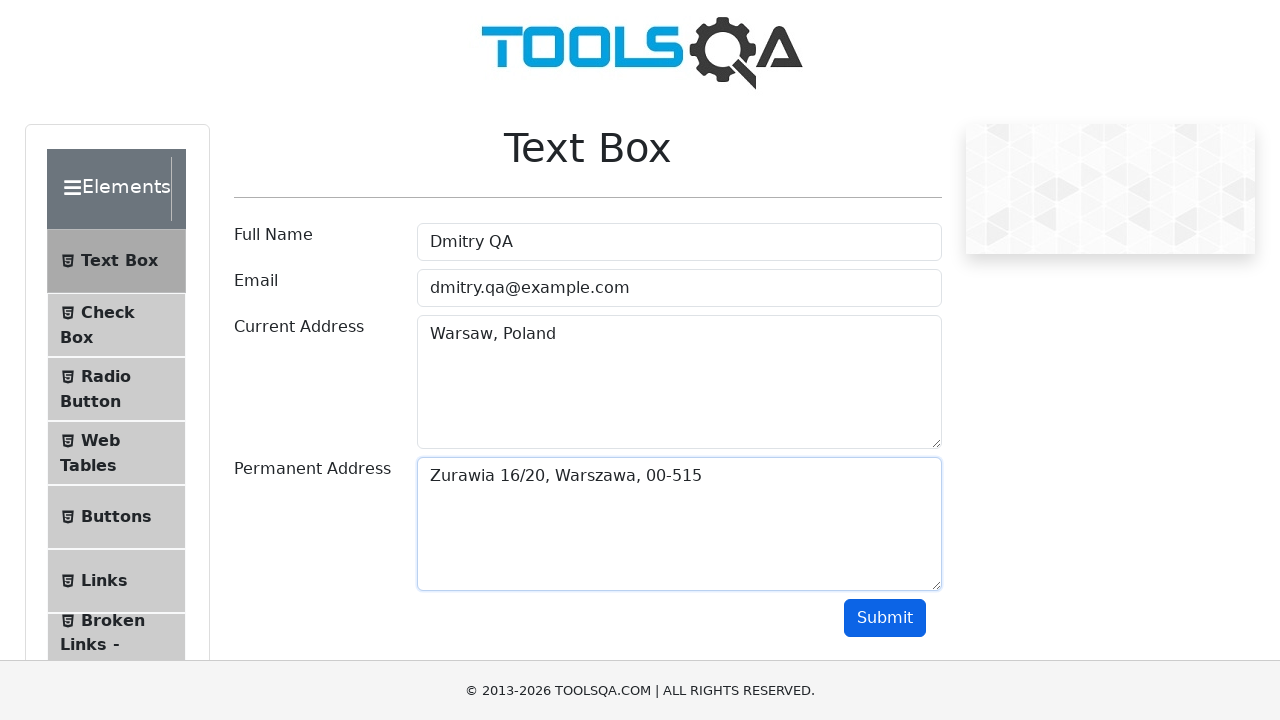

Output section loaded and is visible
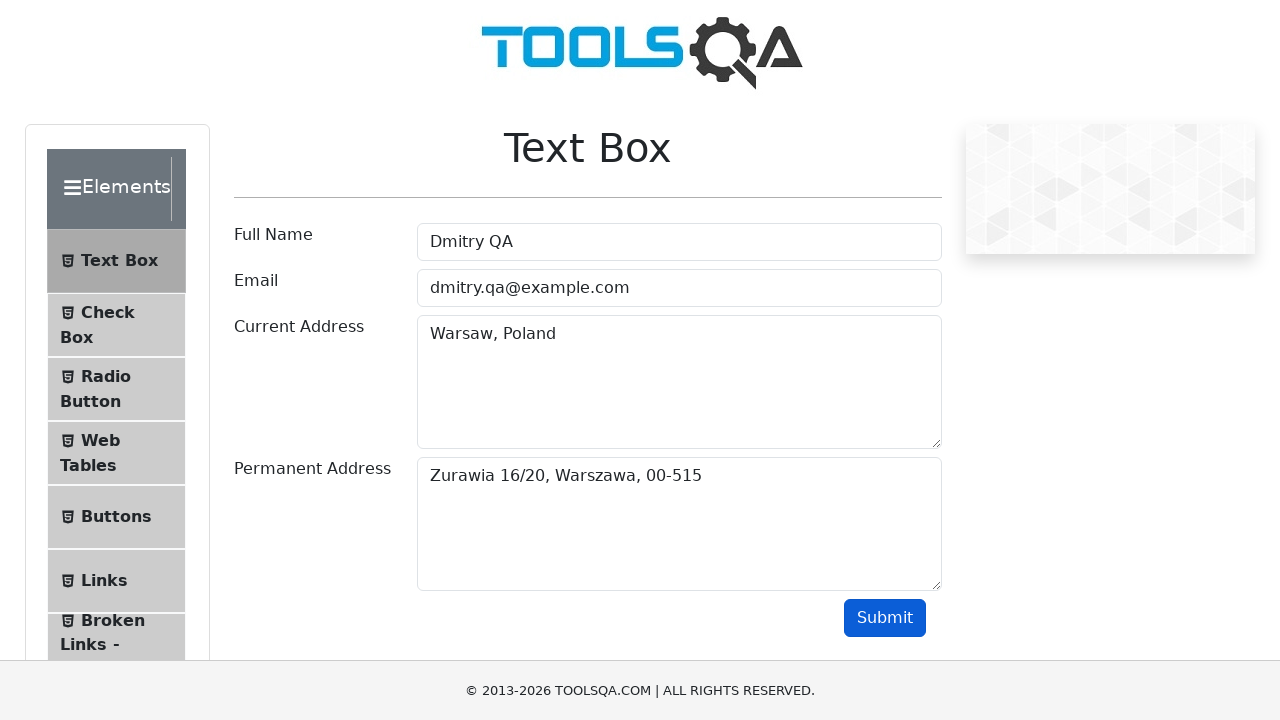

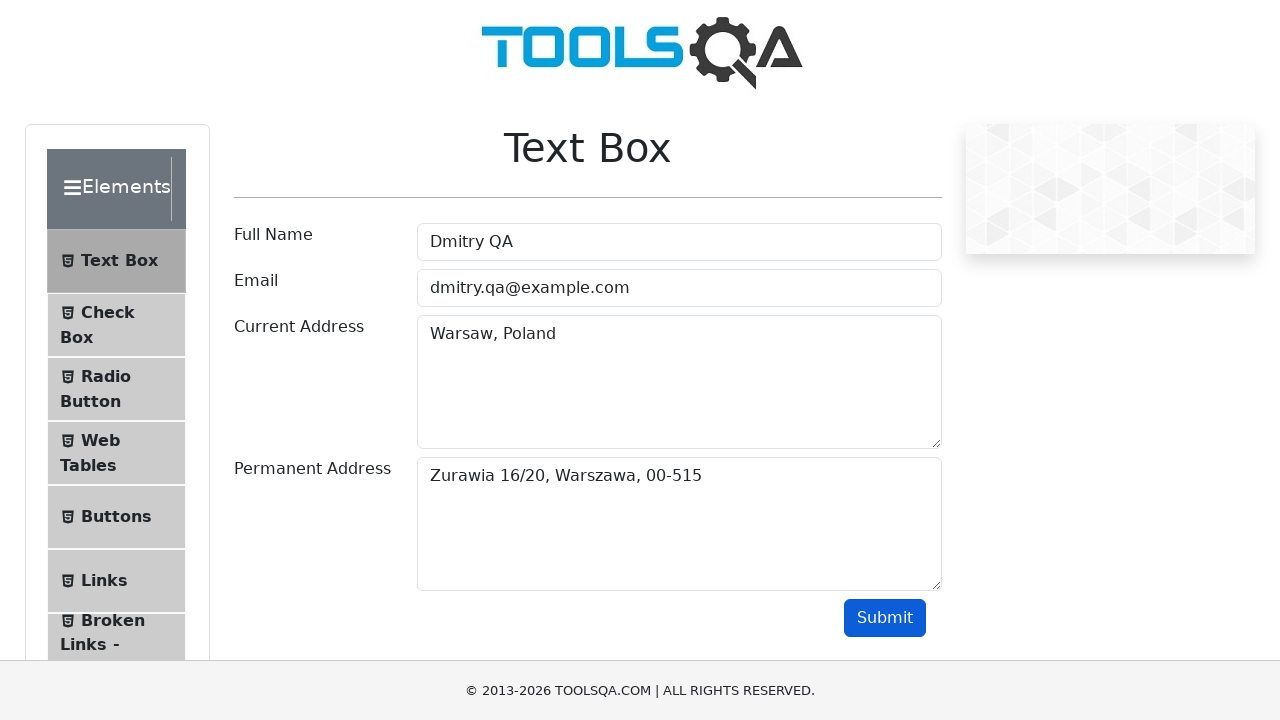